Navigates to a demo table page and iterates through table rows and columns to find specific data

Starting URL: http://automationbykrishna.com/

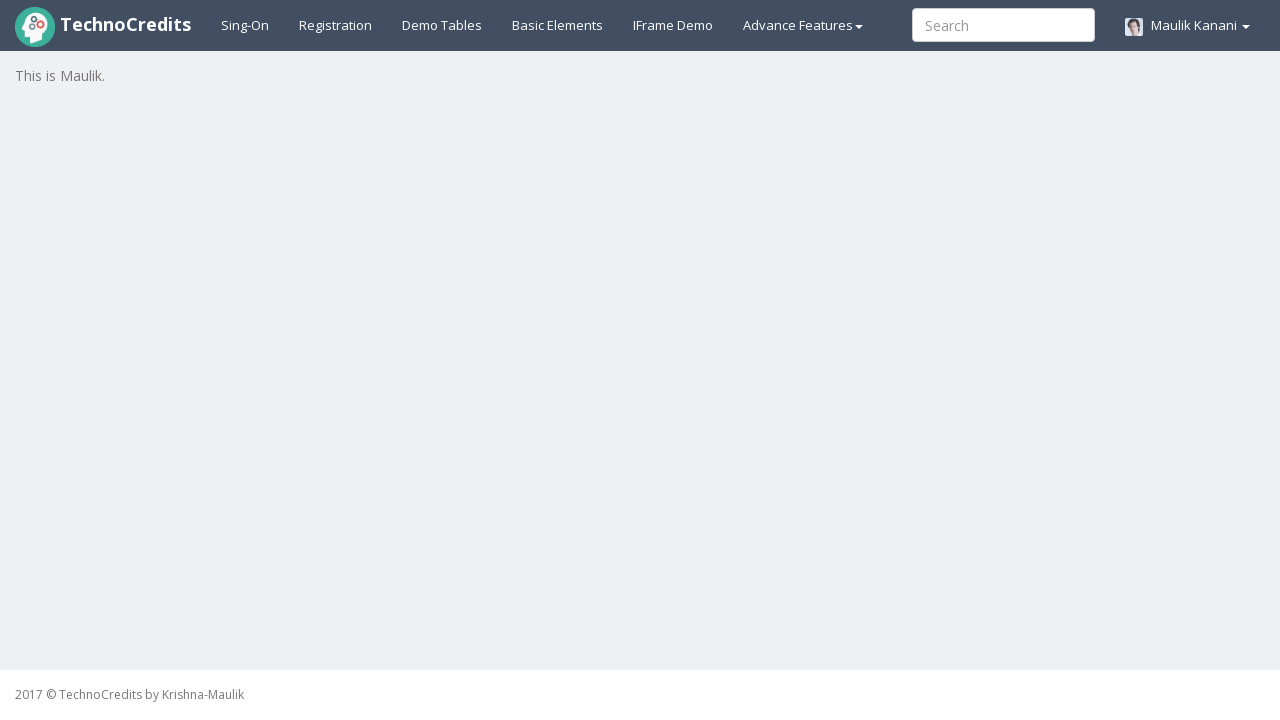

Clicked on demo table link at (442, 25) on a#demotable
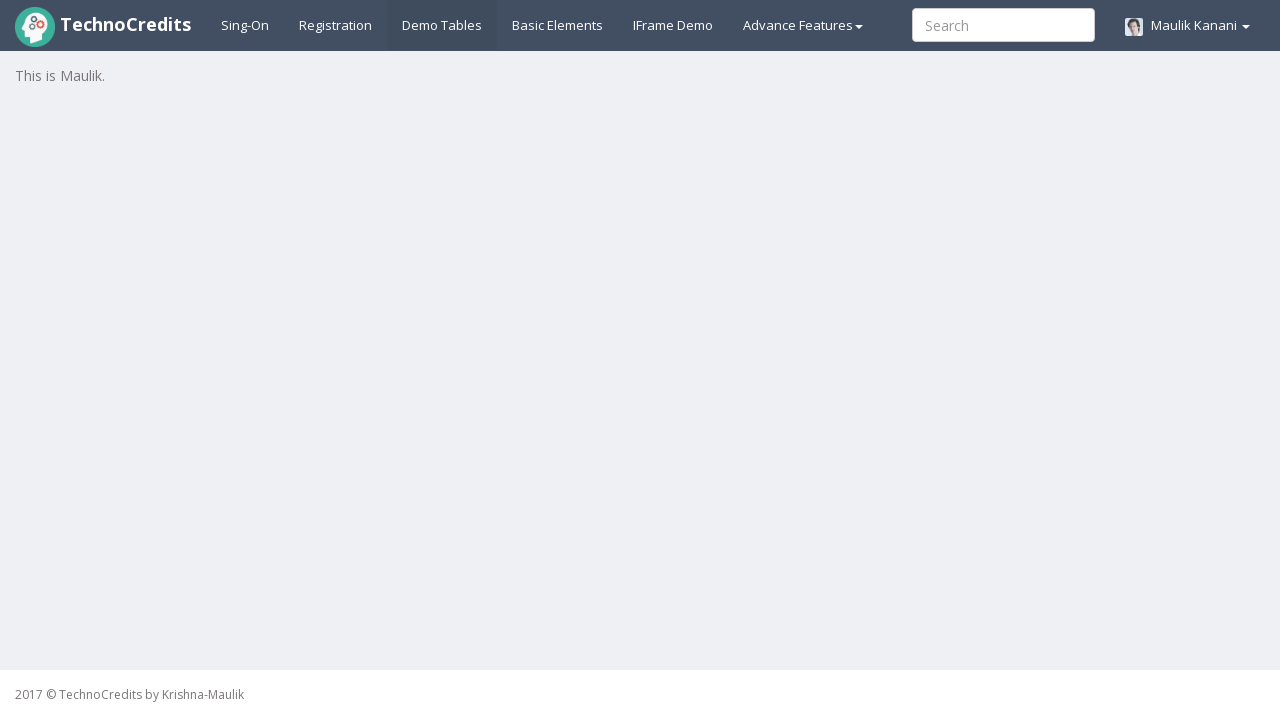

Table loaded and ready
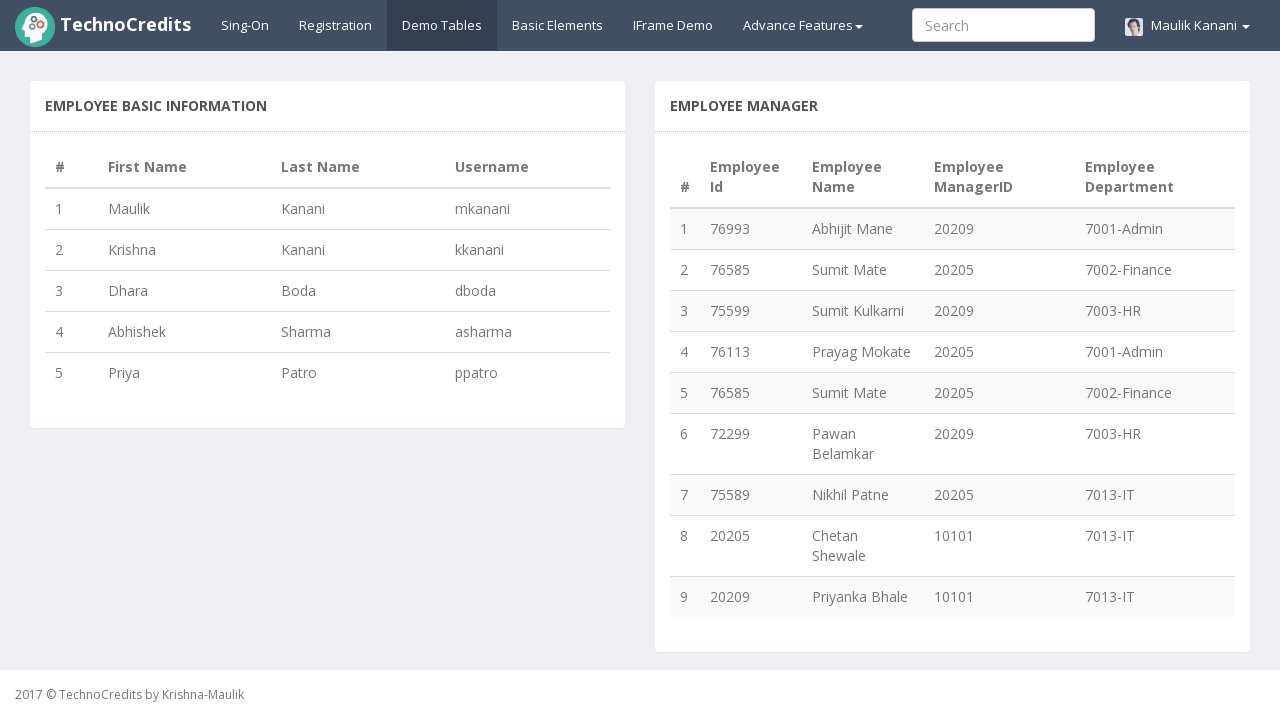

Retrieved table rows - found 9 rows
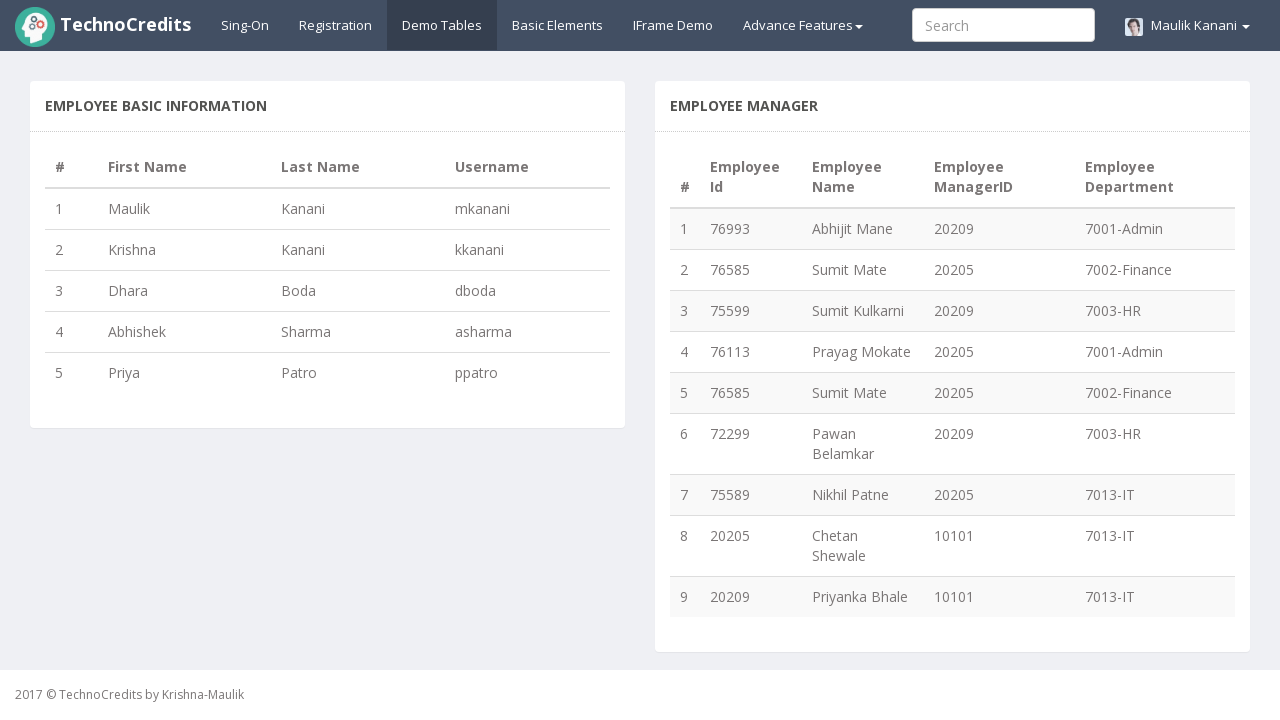

Found 'Sumit Mate' in row 2, column 3
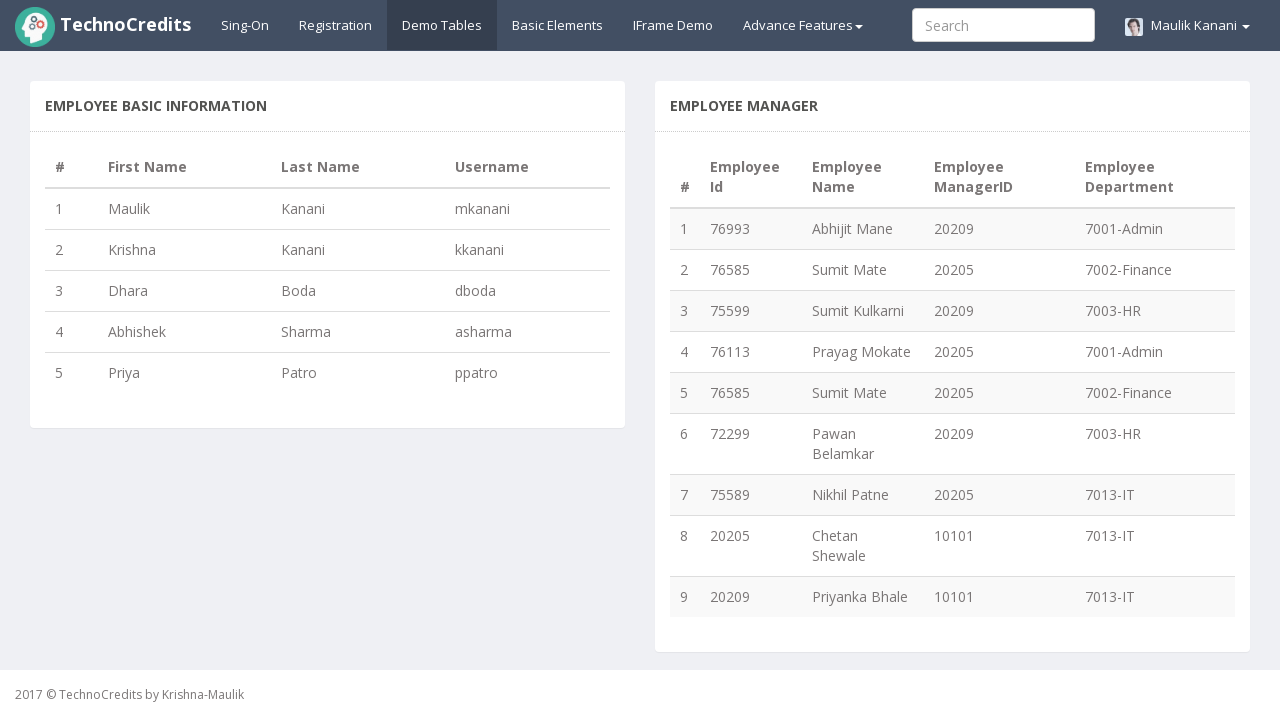

Retrieved 4th column value: 20205
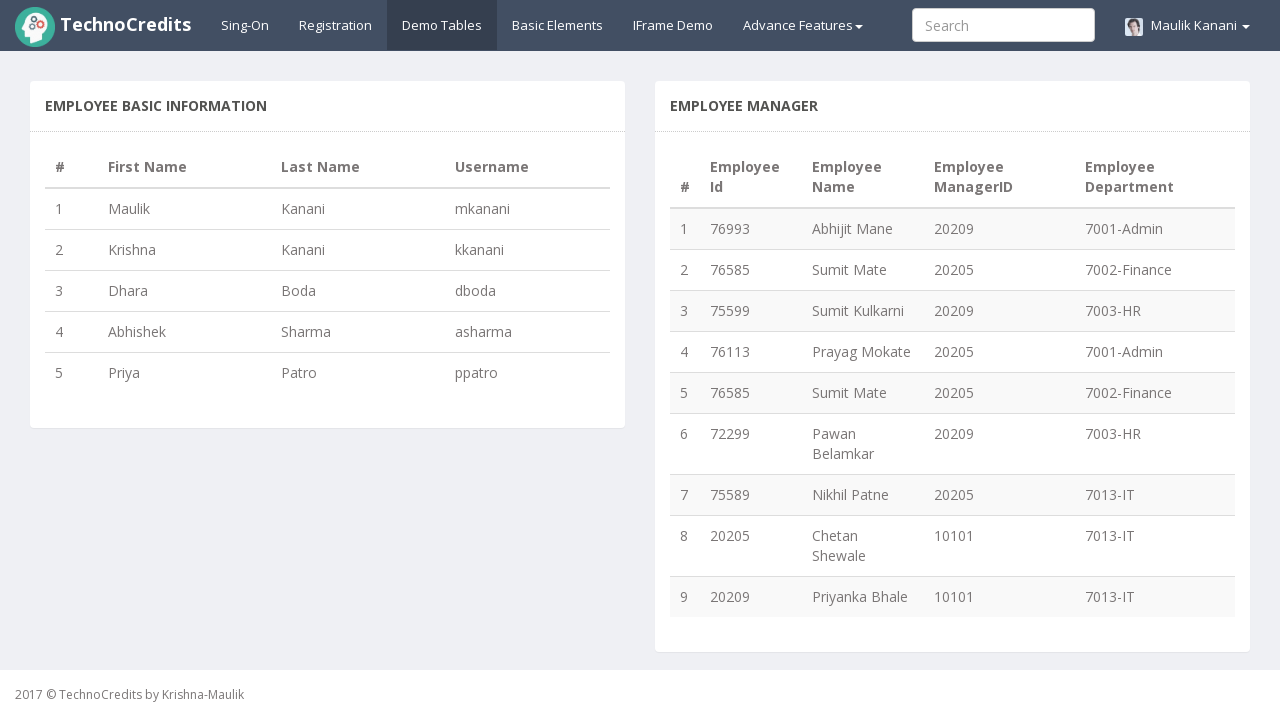

Found 'Sumit Mate' in row 5, column 3
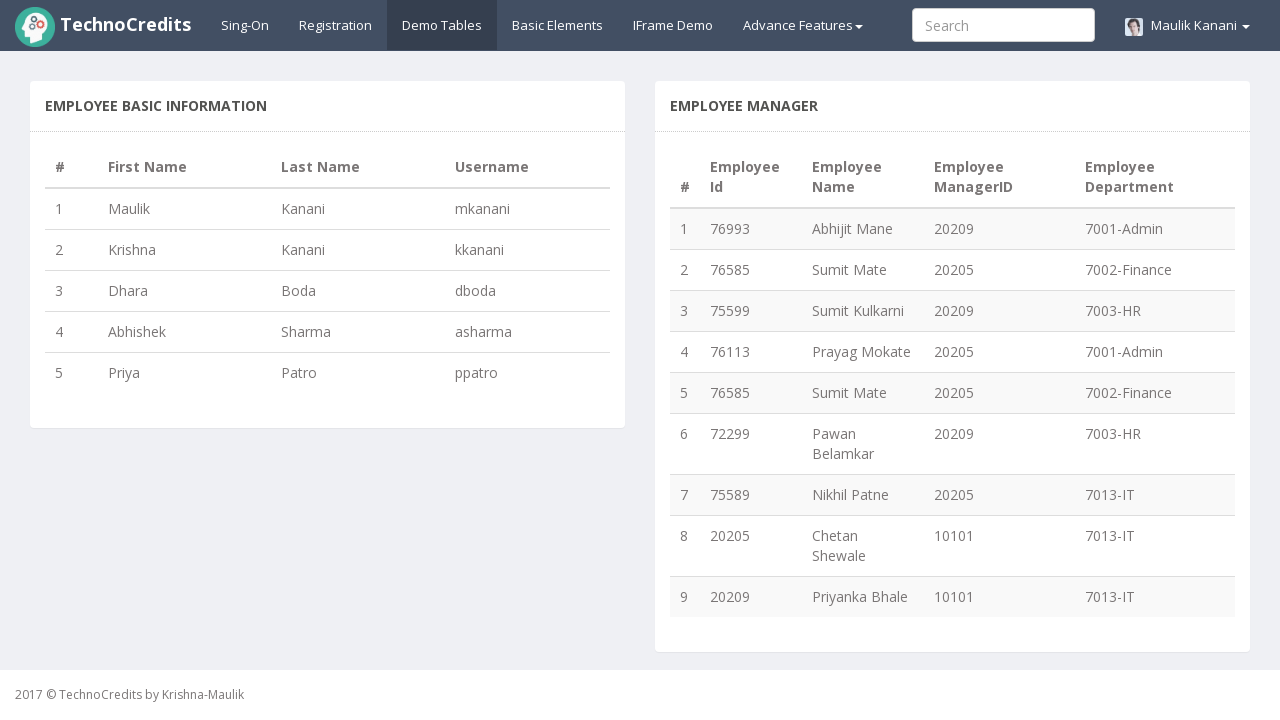

Retrieved 4th column value: 20205
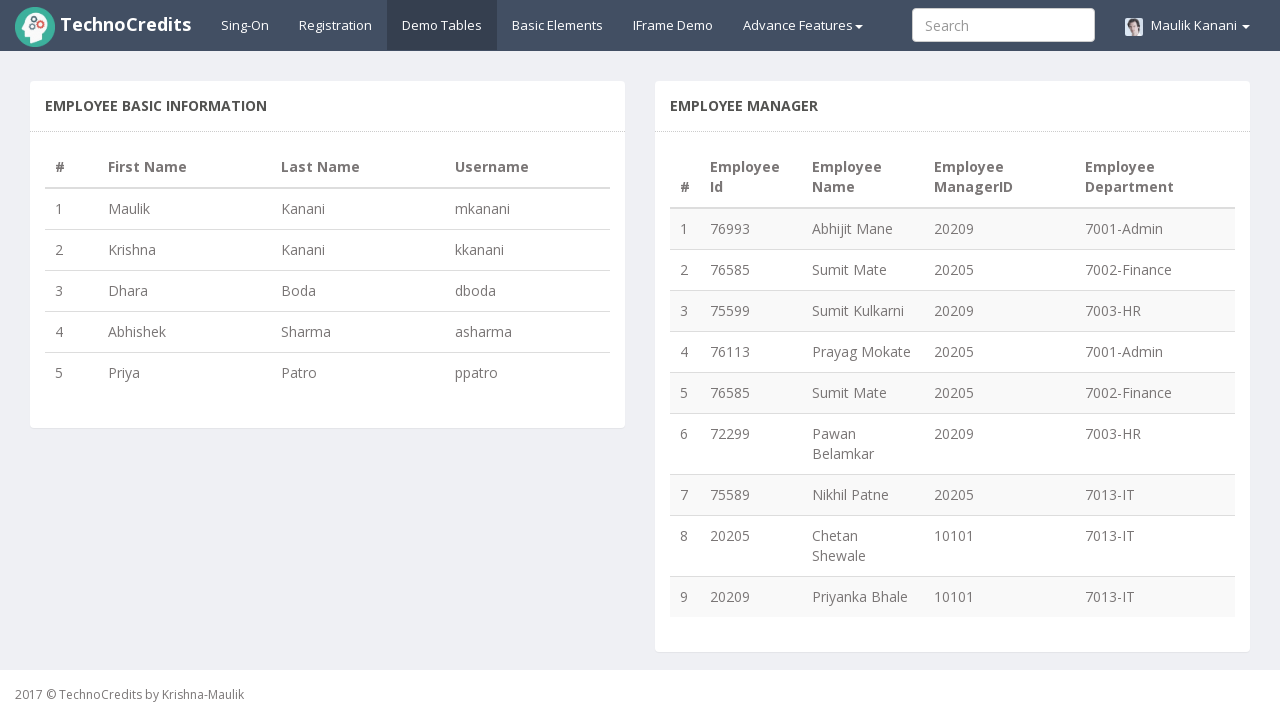

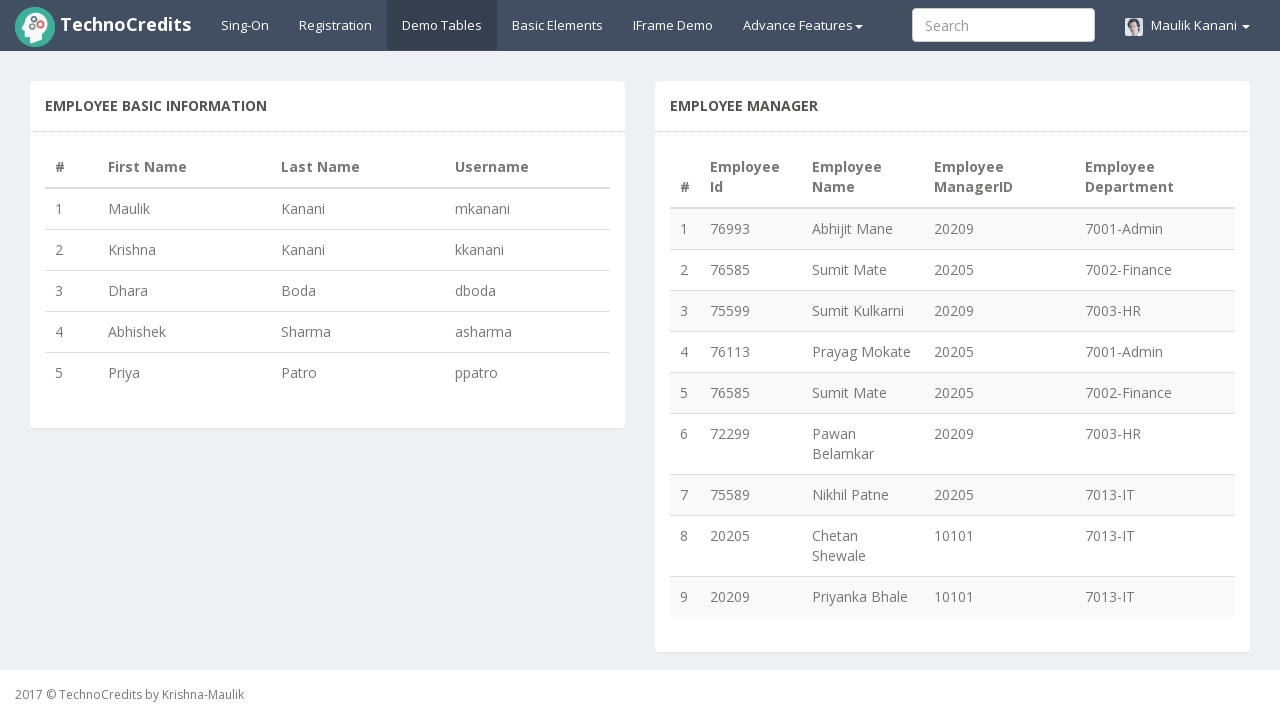